Navigates to Mars news page and verifies that news content elements are present including title and teaser text

Starting URL: https://data-class-mars.s3.amazonaws.com/Mars/index.html

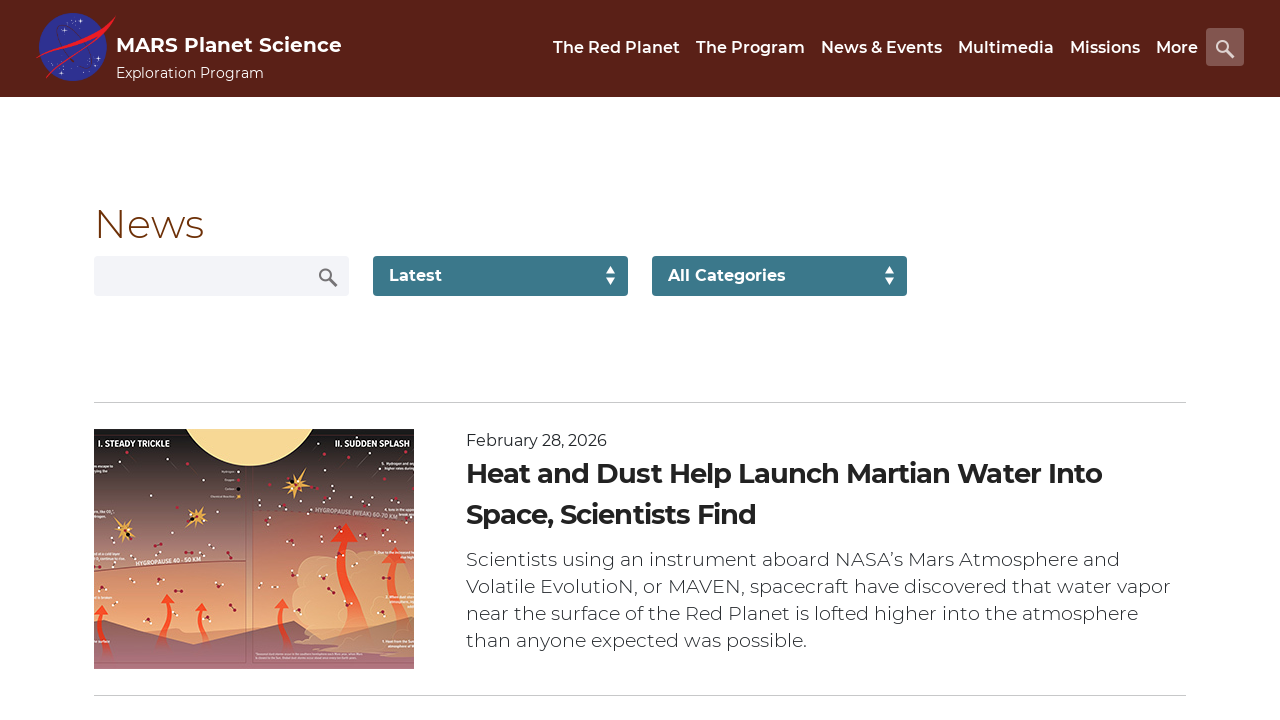

Navigated to Mars news page
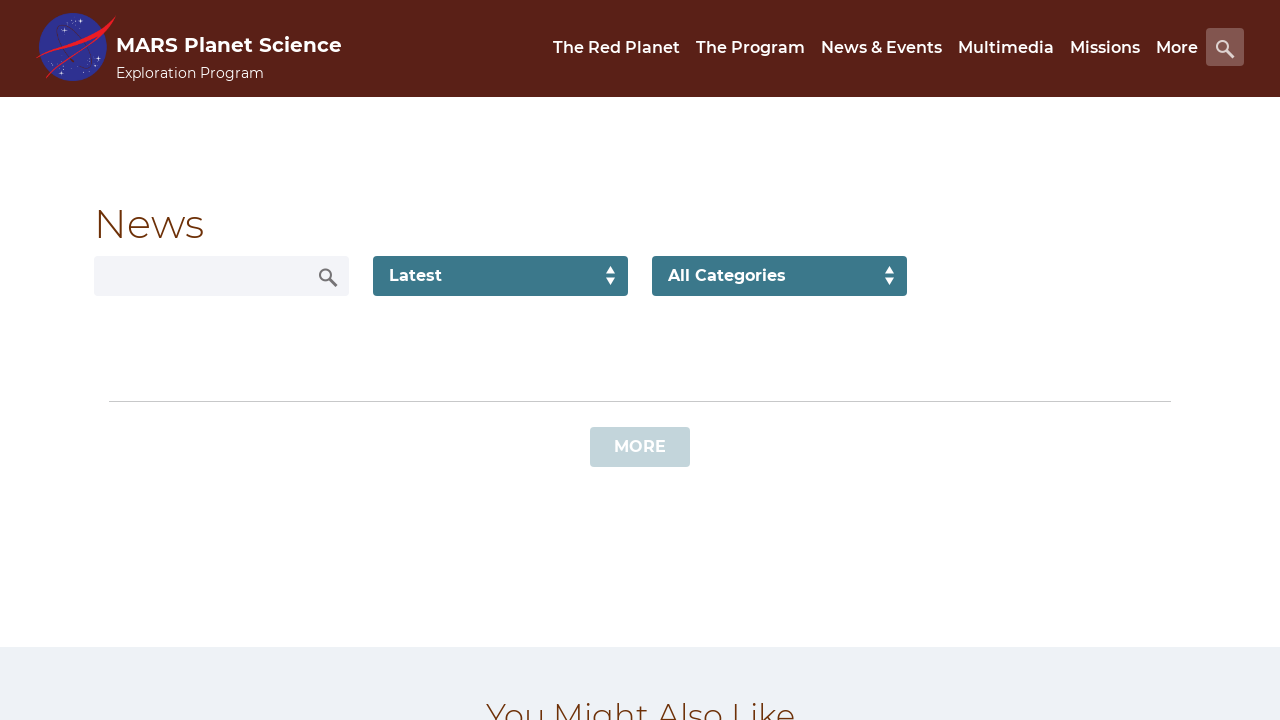

News list loaded successfully
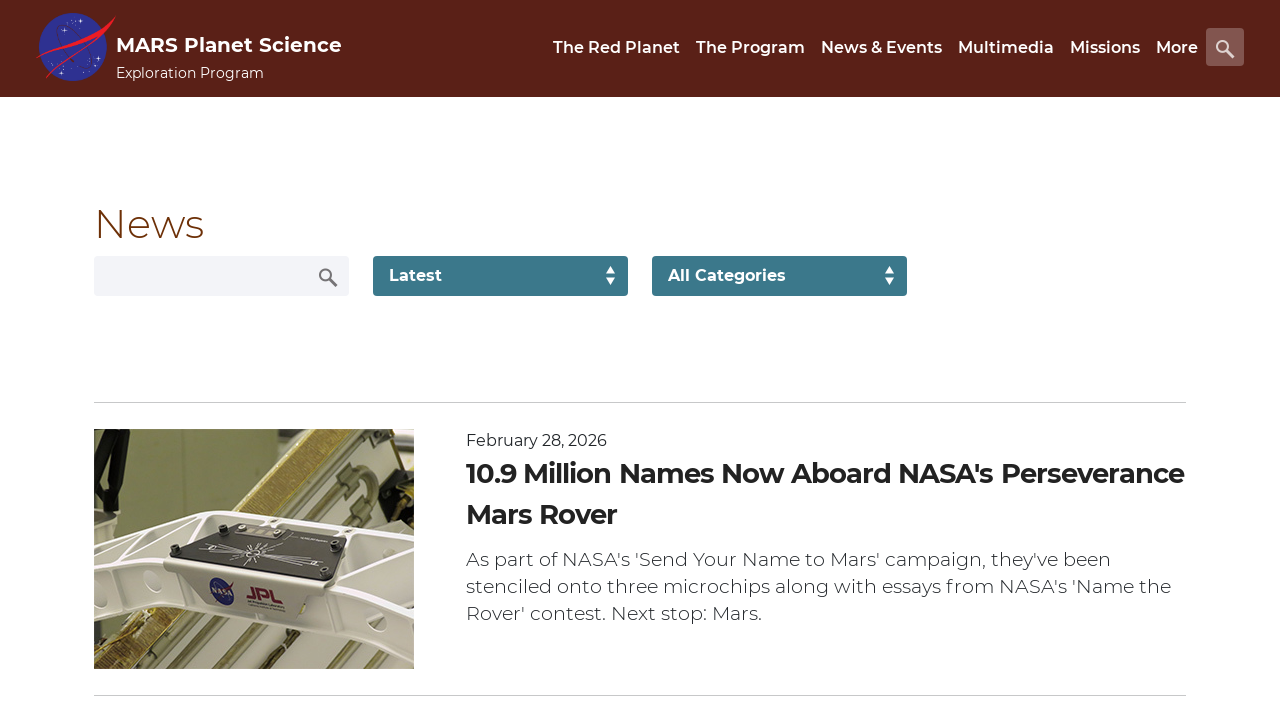

News title element is present
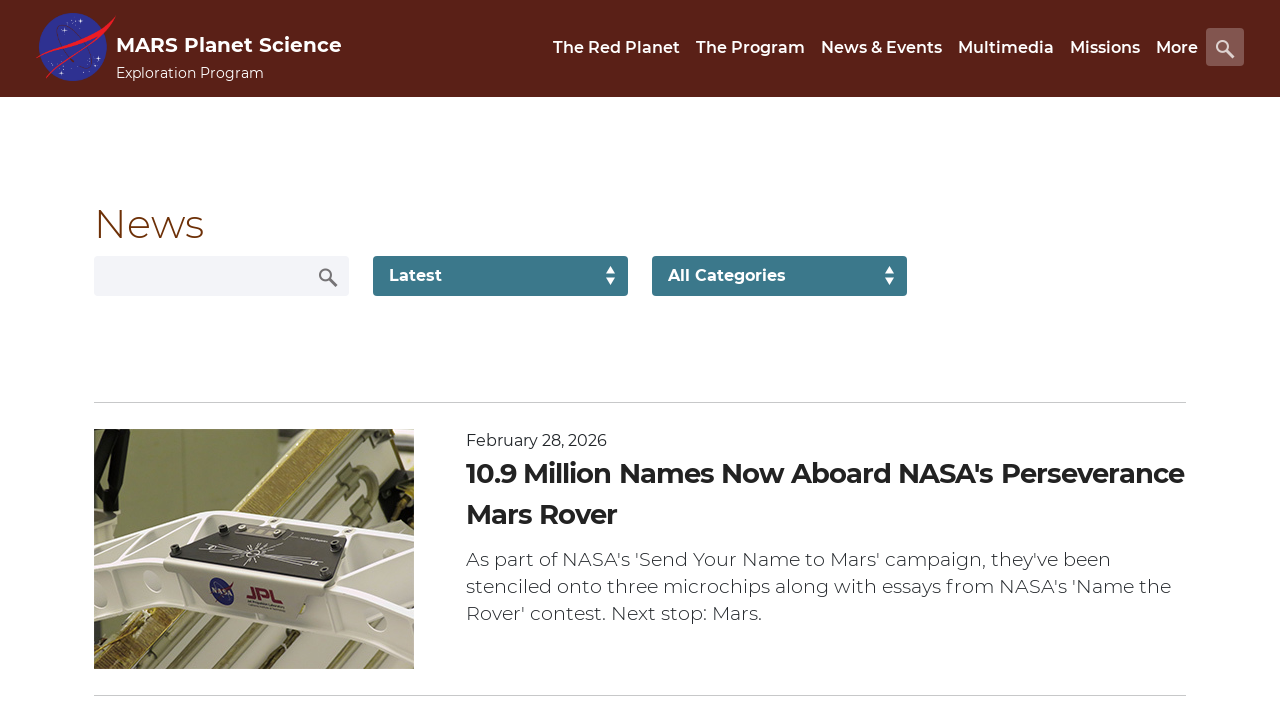

Article teaser text element is present
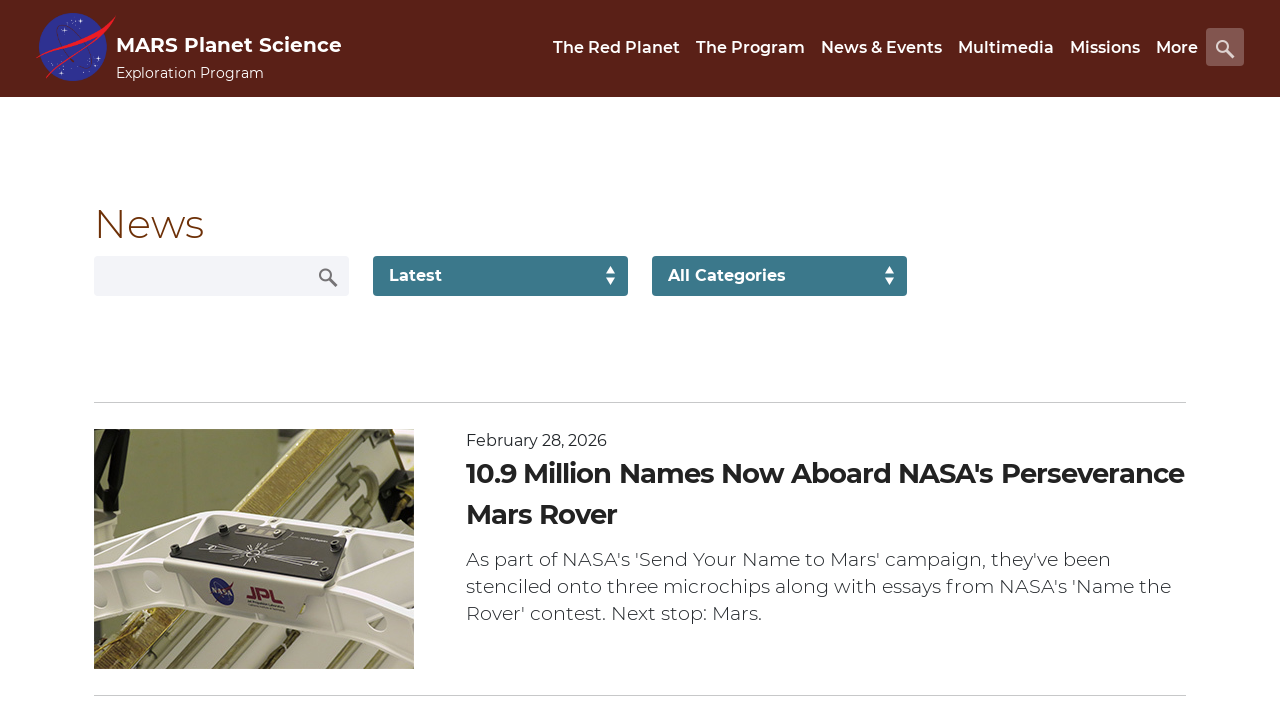

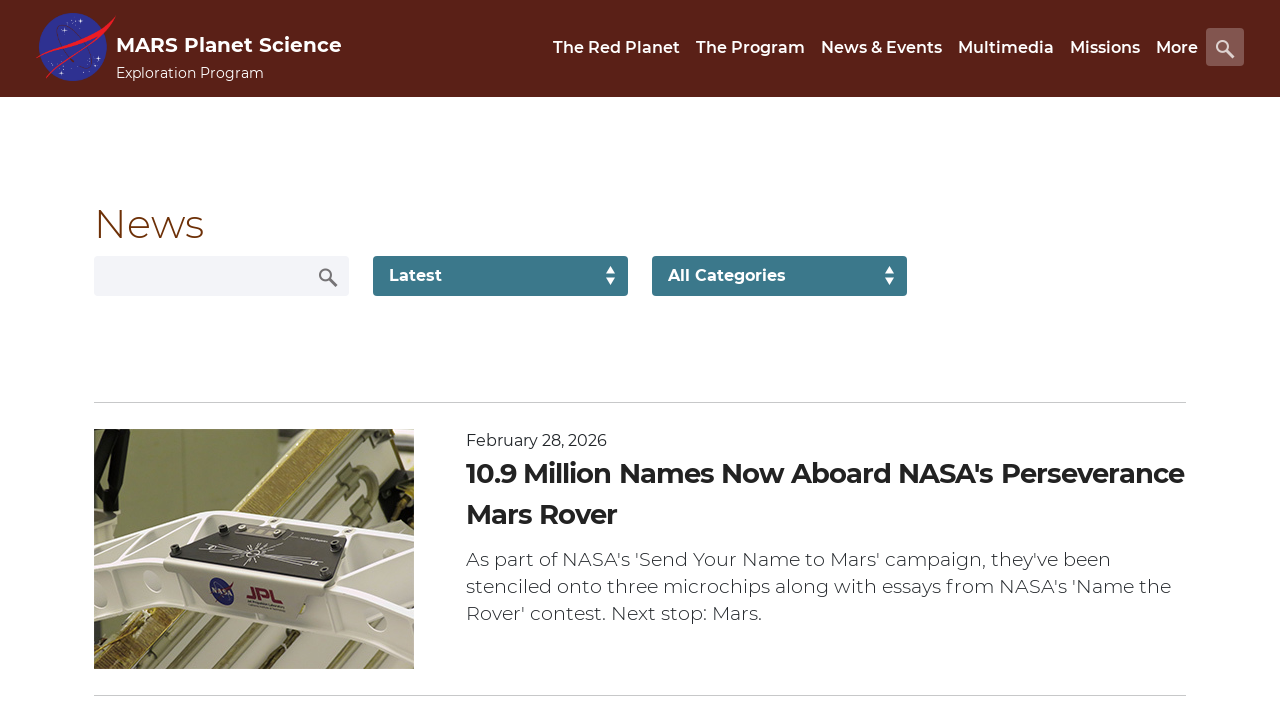